Tests navigation to the login page by clicking the Login link

Starting URL: https://quotes.toscrape.com

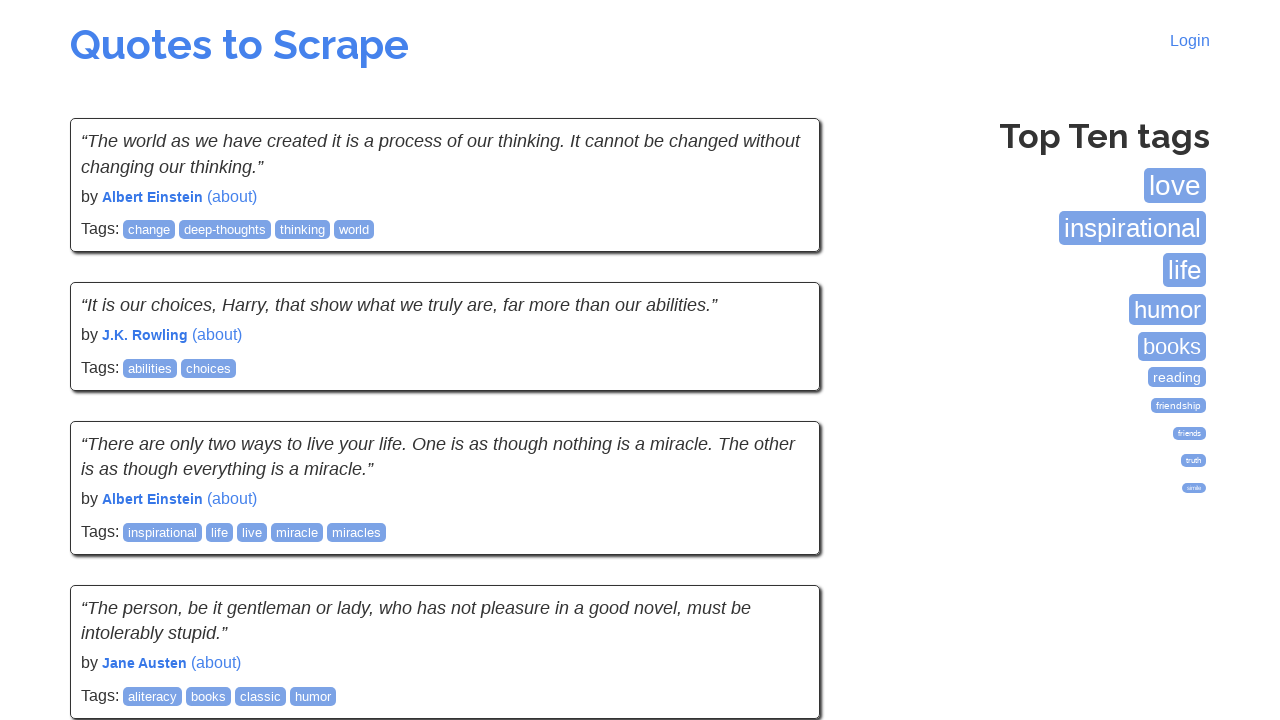

Clicked Login link at (1190, 40) on text=Login
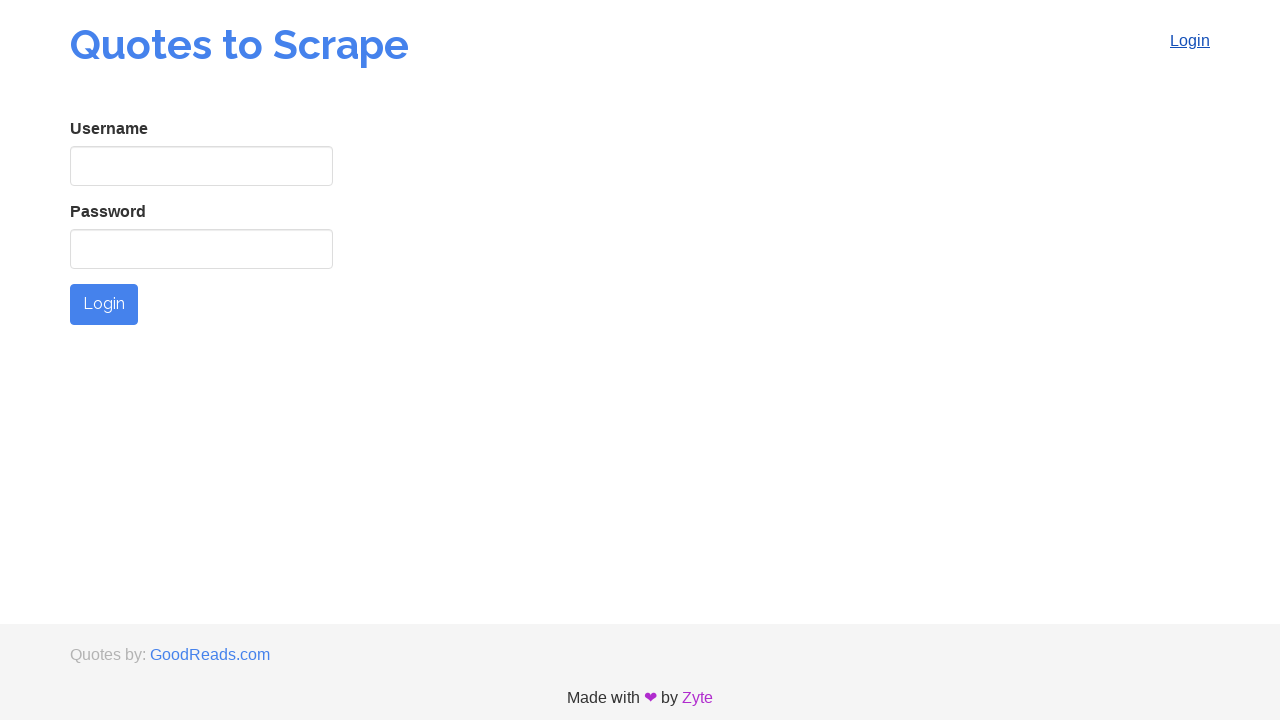

Waited for navigation to login page
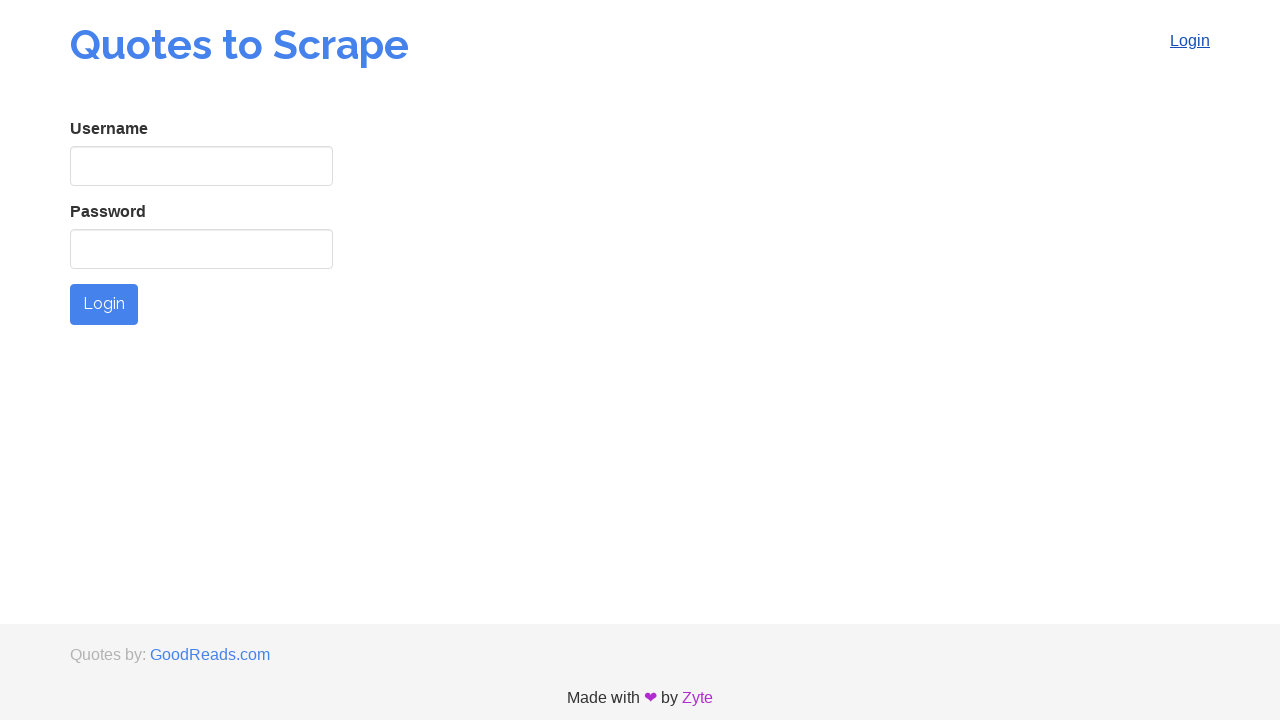

Verified current URL contains '/login'
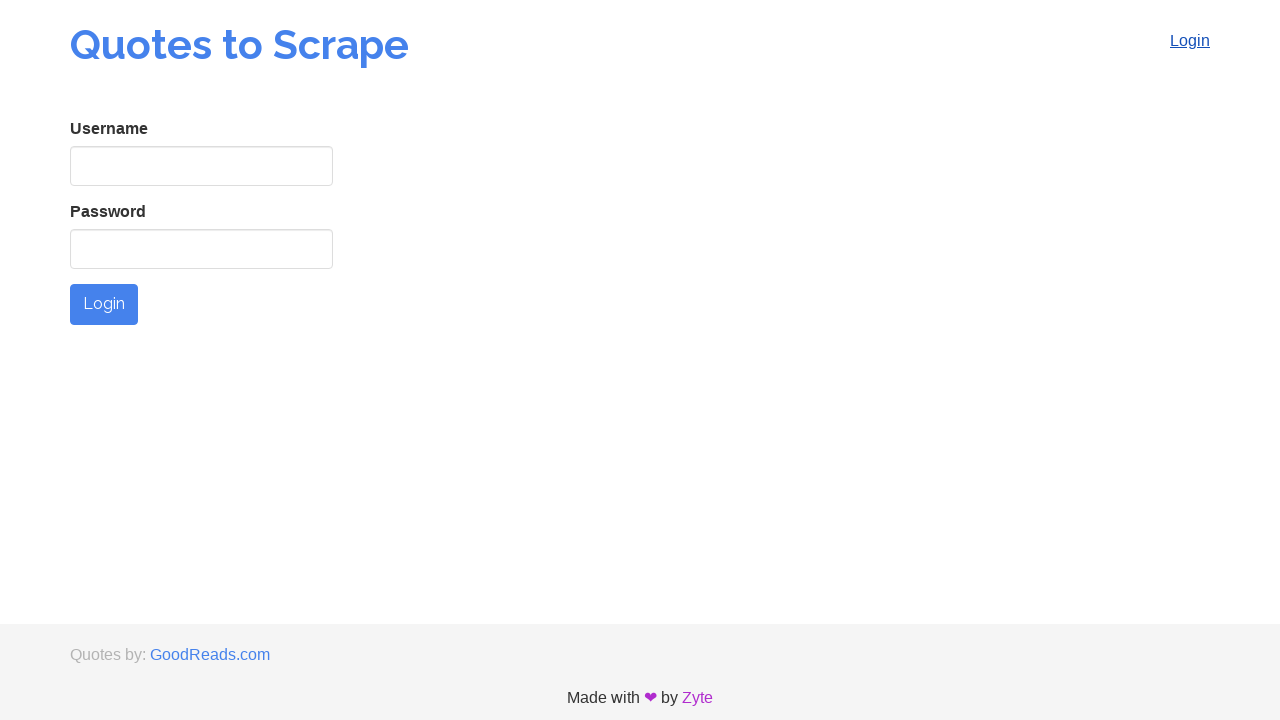

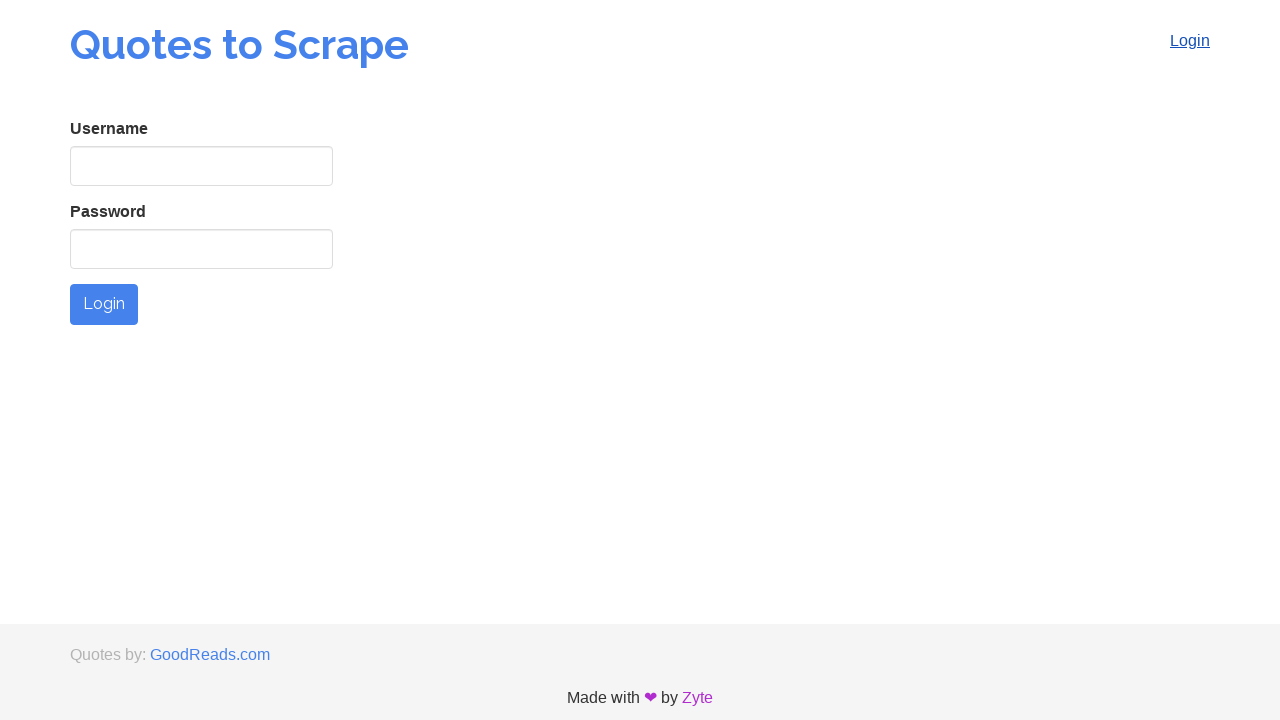